Tests form validation by attempting to register a partner without filling any required fields and verifying that appropriate error messages are displayed.

Starting URL: https://walkdog.vercel.app/

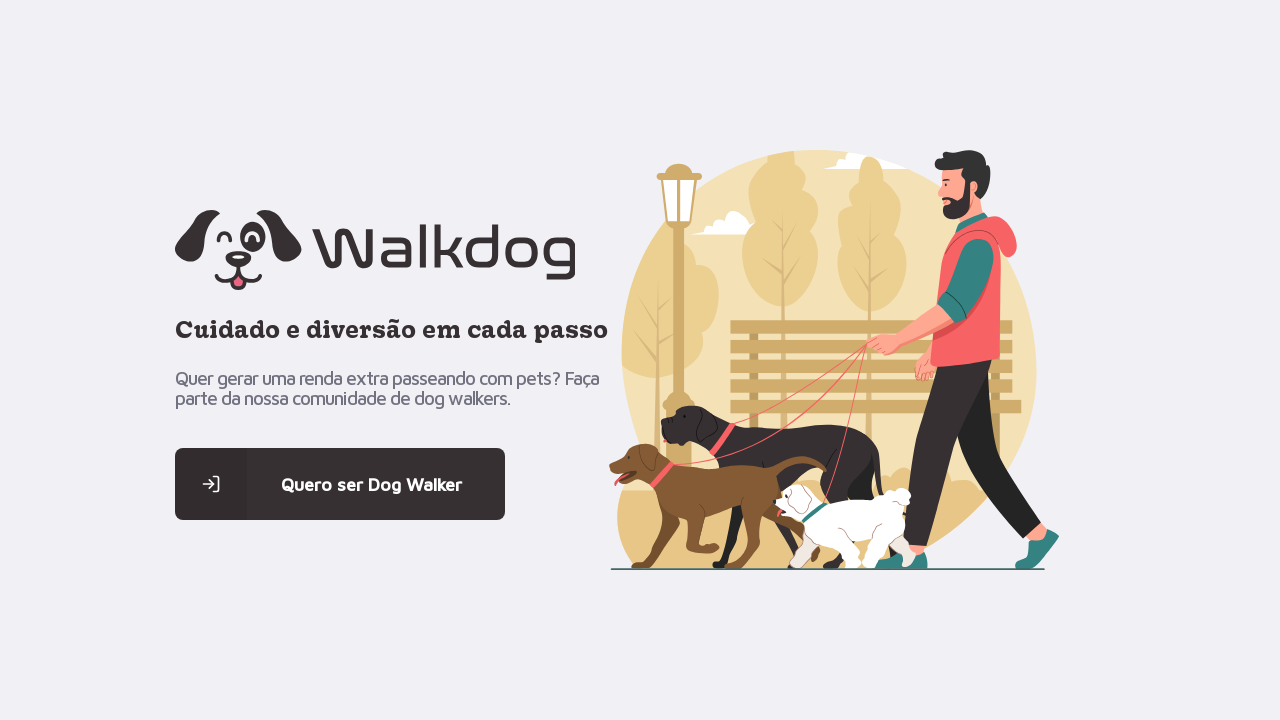

Navigated to walkdog.vercel.app
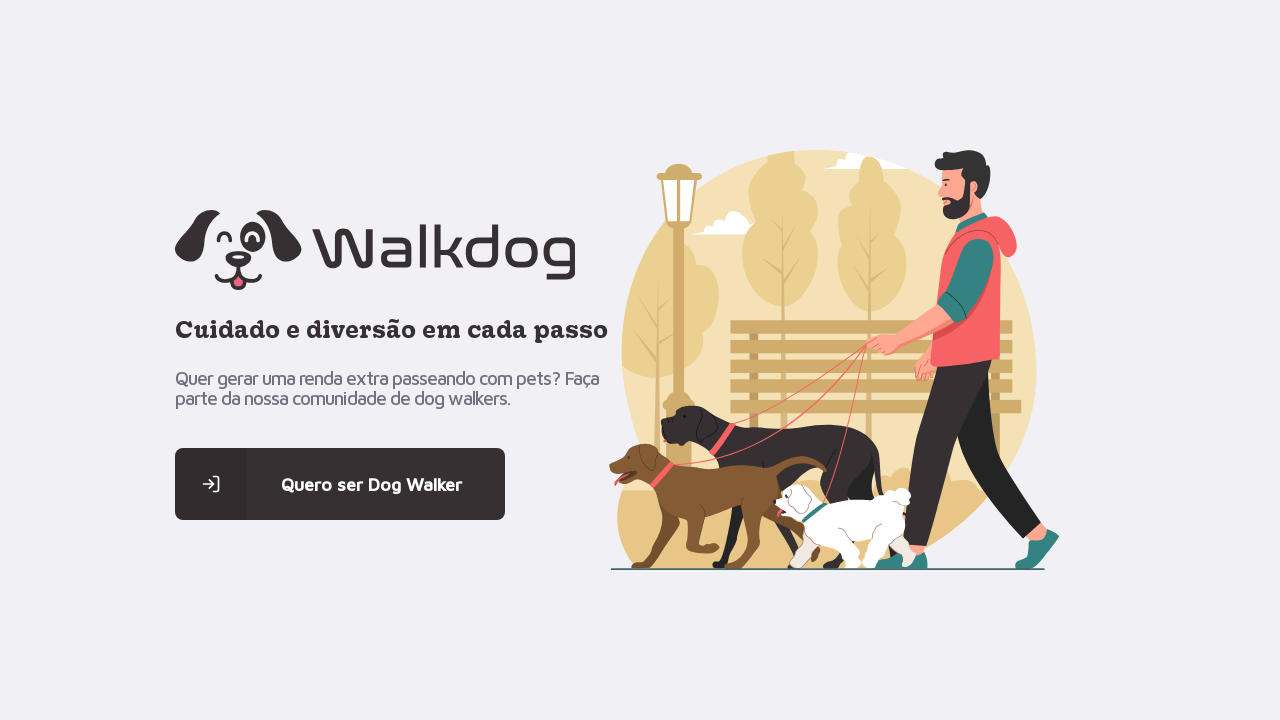

Clicked on the registration link from main page at (211, 484) on .content > main:nth-child(1) > a:nth-child(4) > span:nth-child(1)
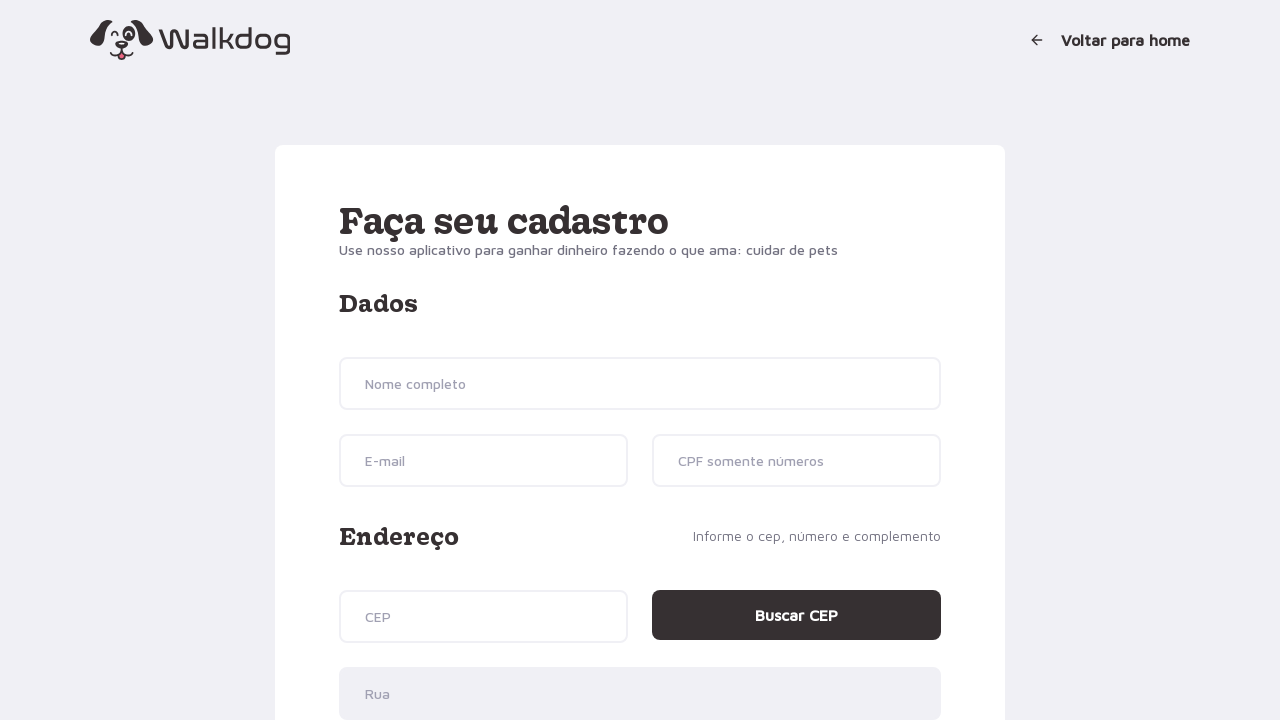

Clicked register button without filling any required fields at (866, 548) on .button-register
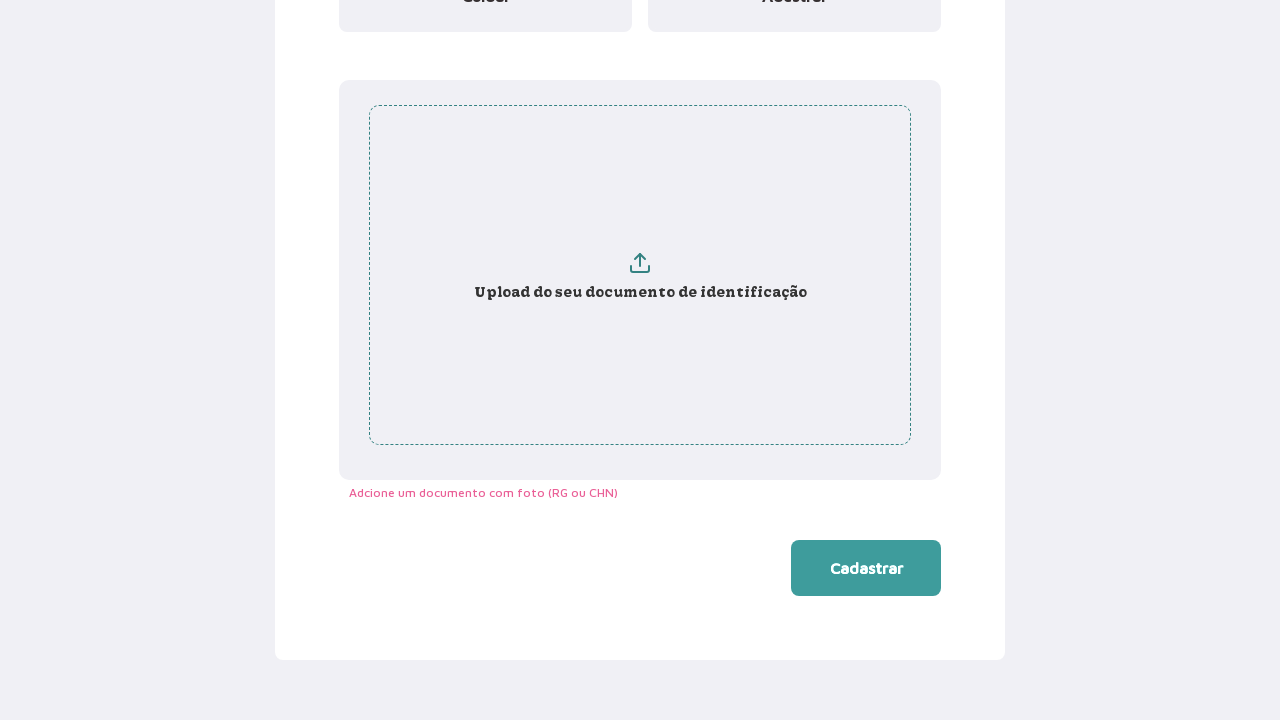

First validation error message appeared
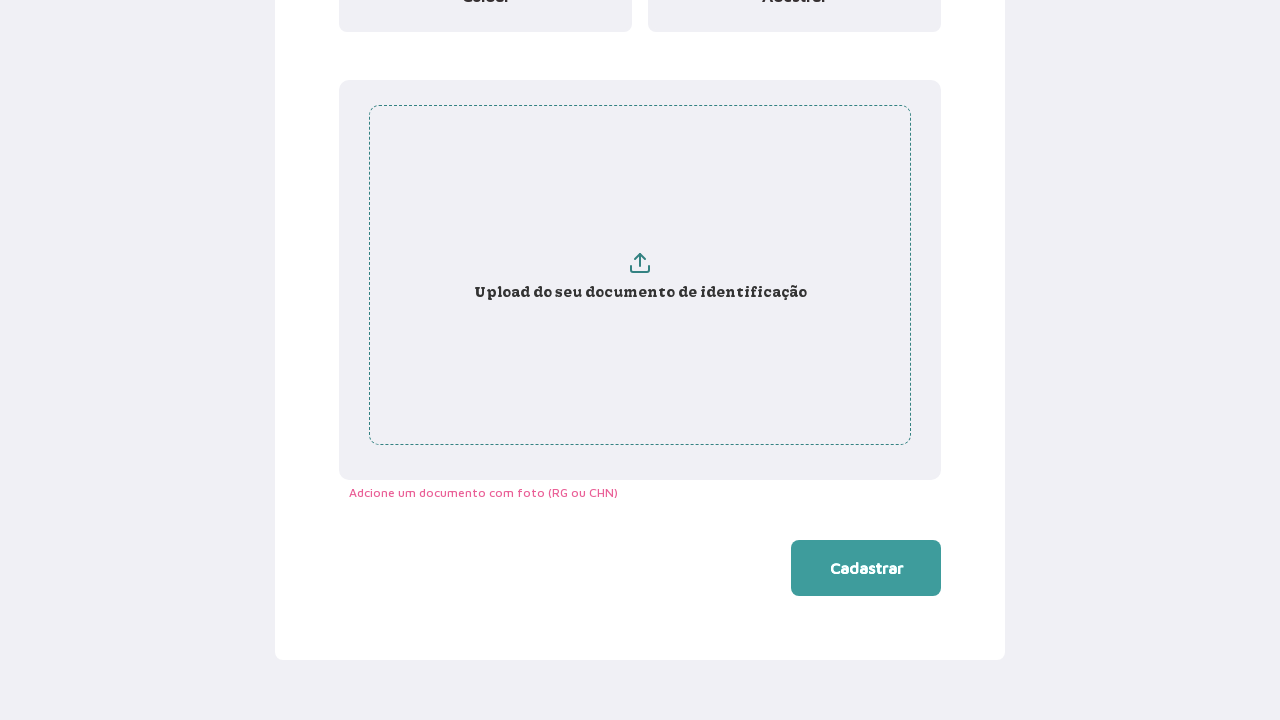

Second validation error message appeared
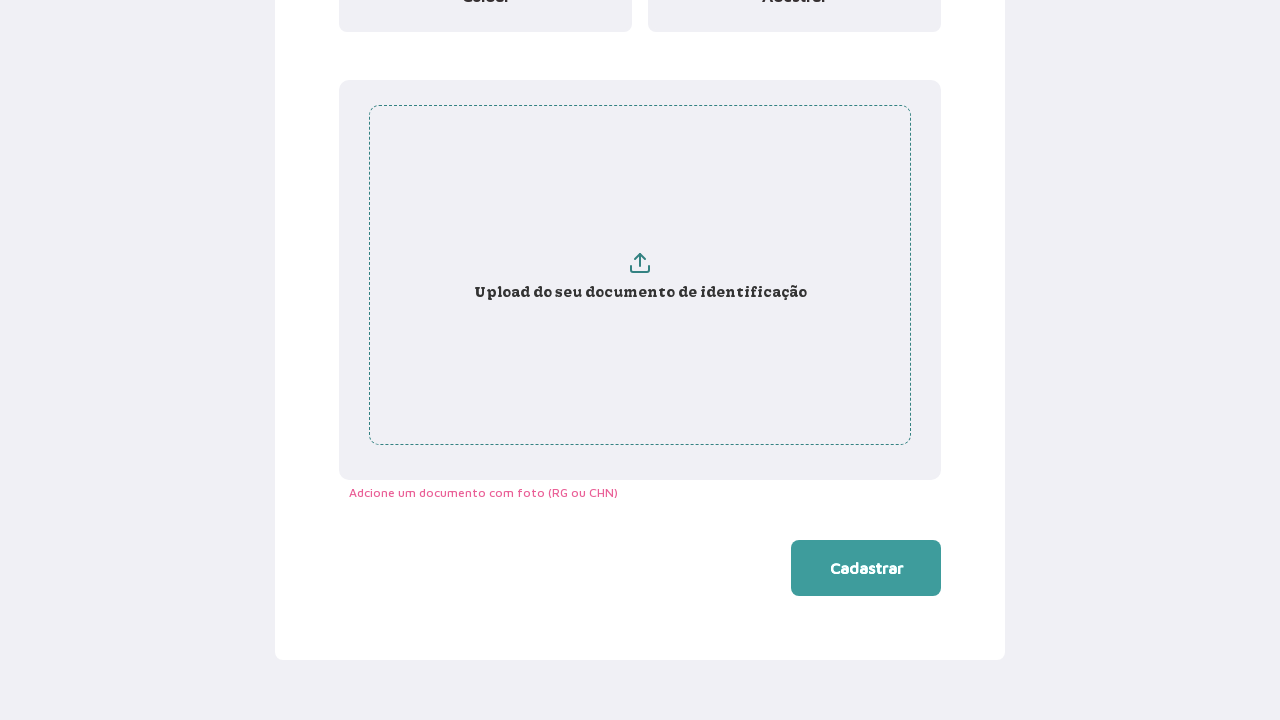

Third validation error message appeared
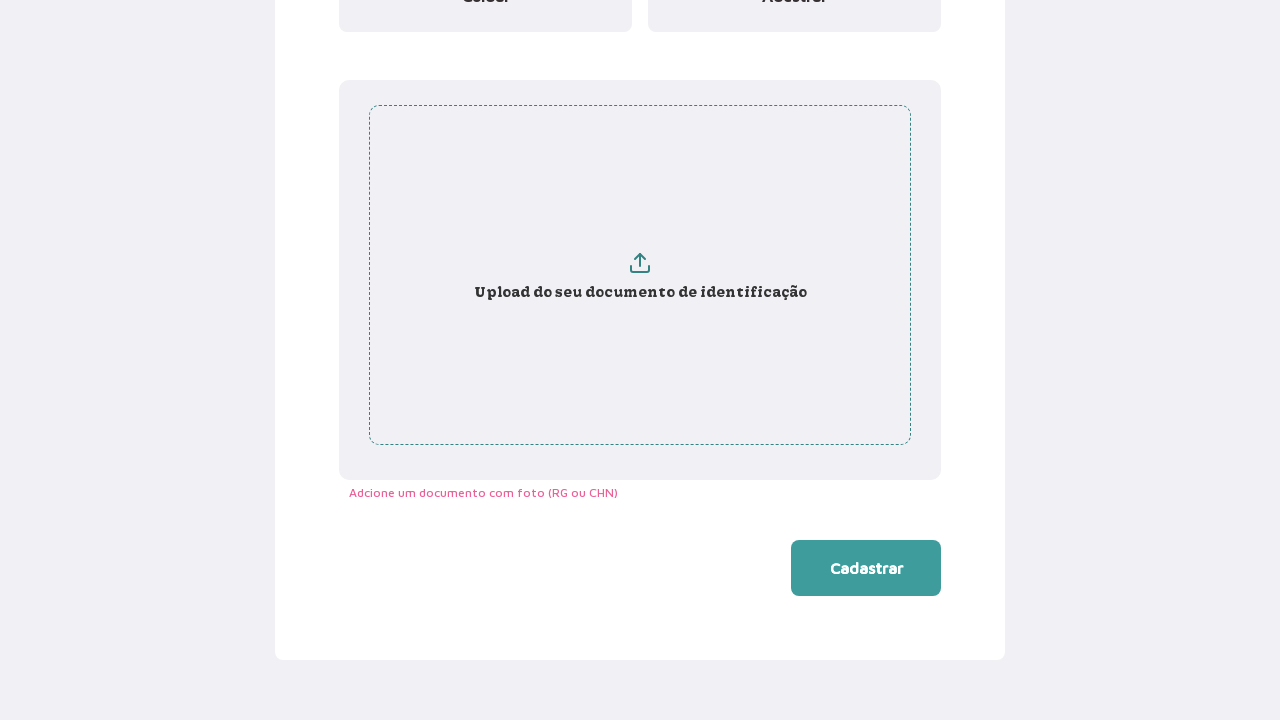

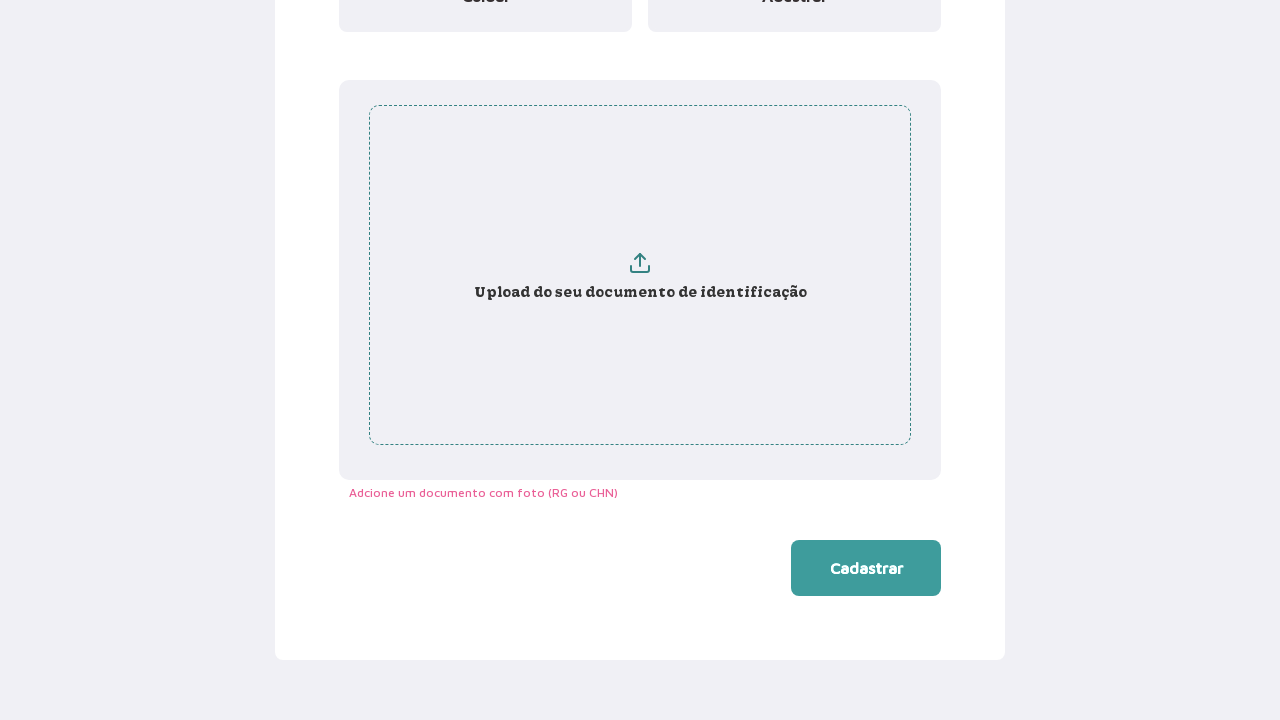